Tests adding a todo item with Chinese characters to verify non-English text support in the TodoMVC application

Starting URL: https://demo.playwright.dev/todomvc/#/

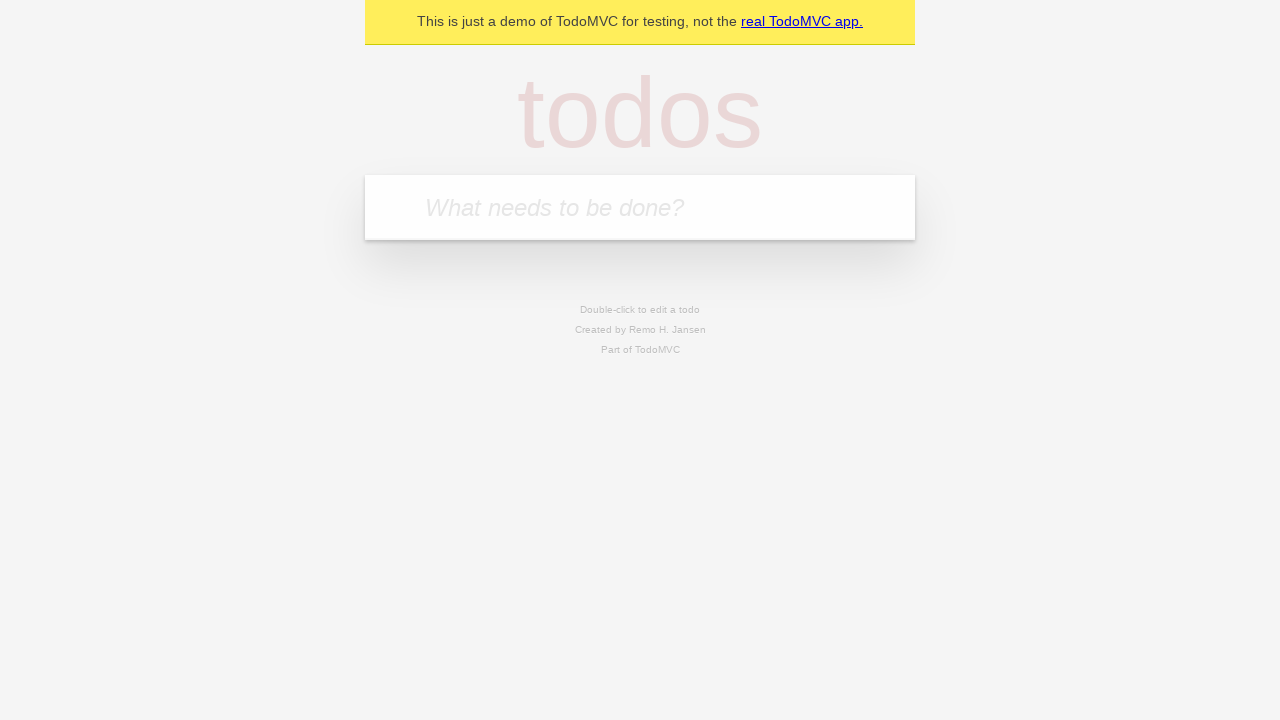

Todo input field loaded and ready
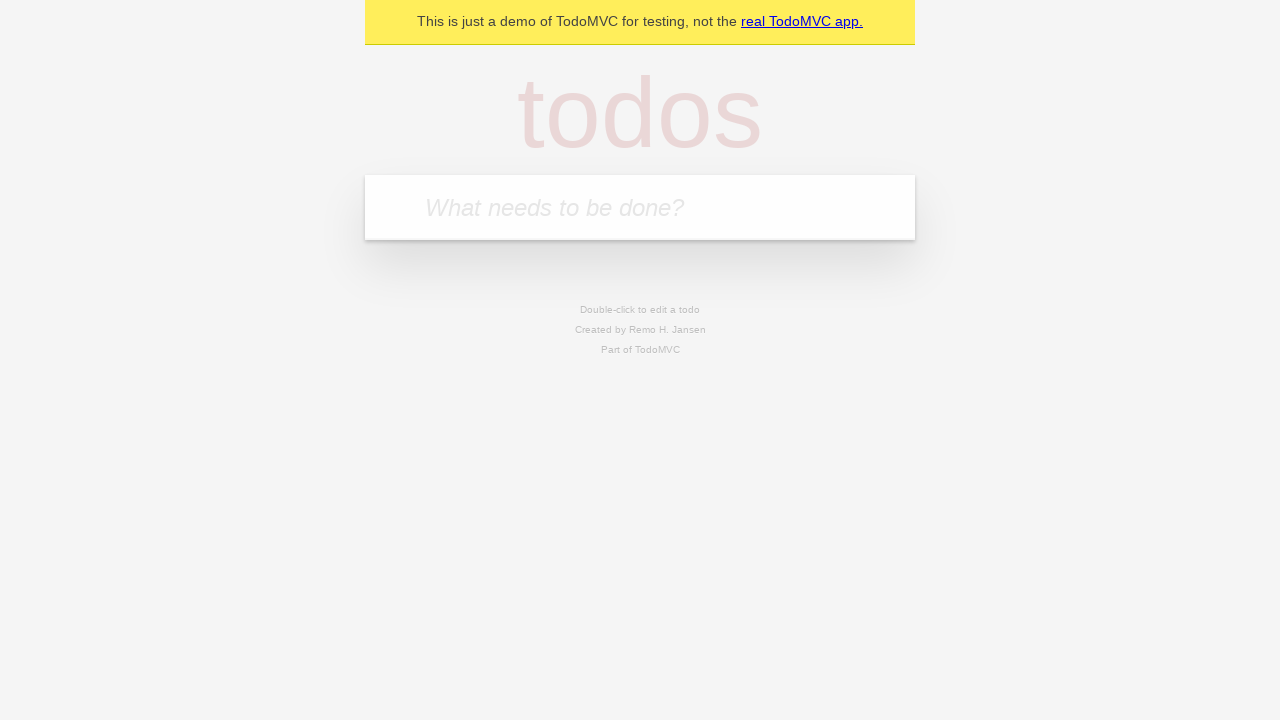

Filled todo input with Chinese text '买菜' on input.new-todo
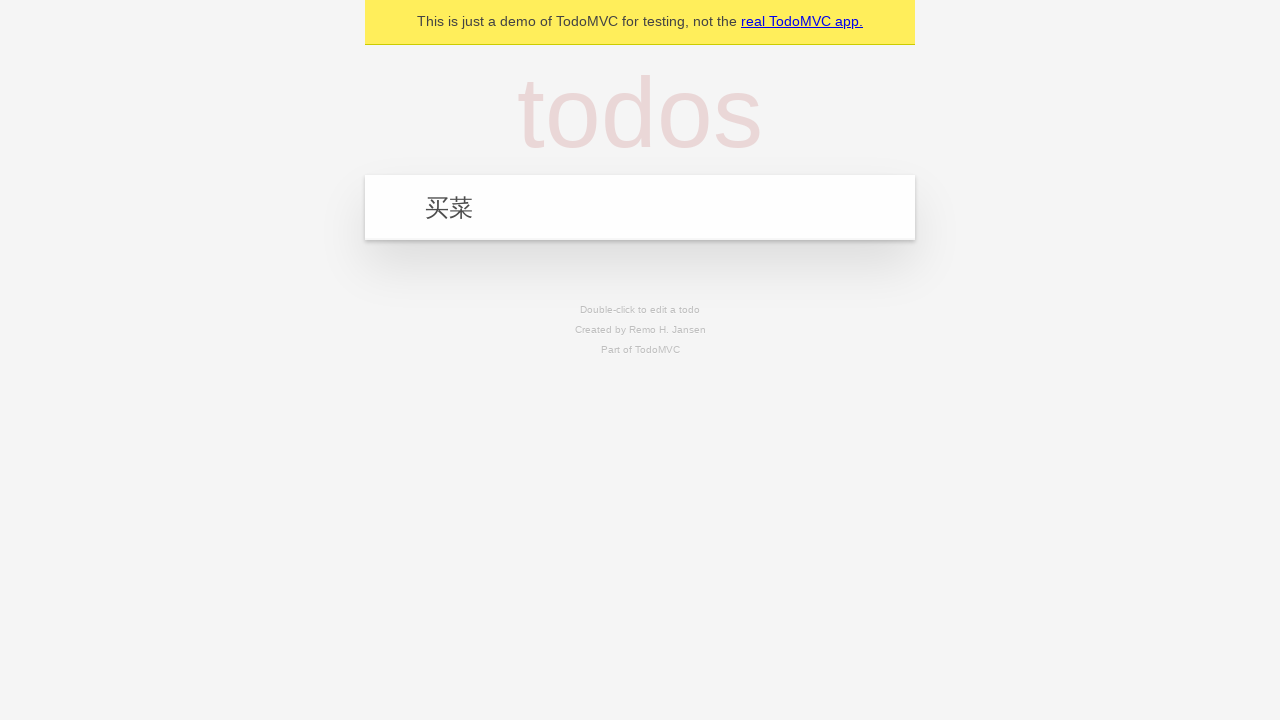

Pressed Enter to add the Chinese todo item on input.new-todo
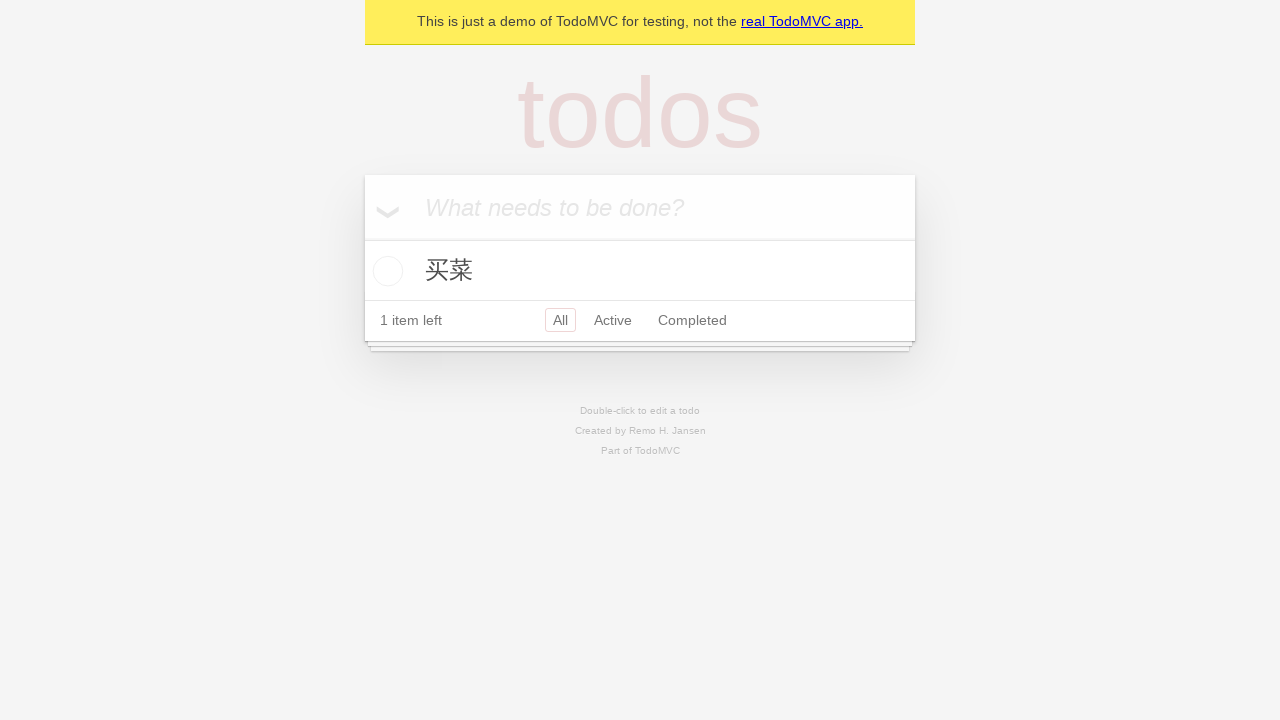

Todo item successfully added to the list
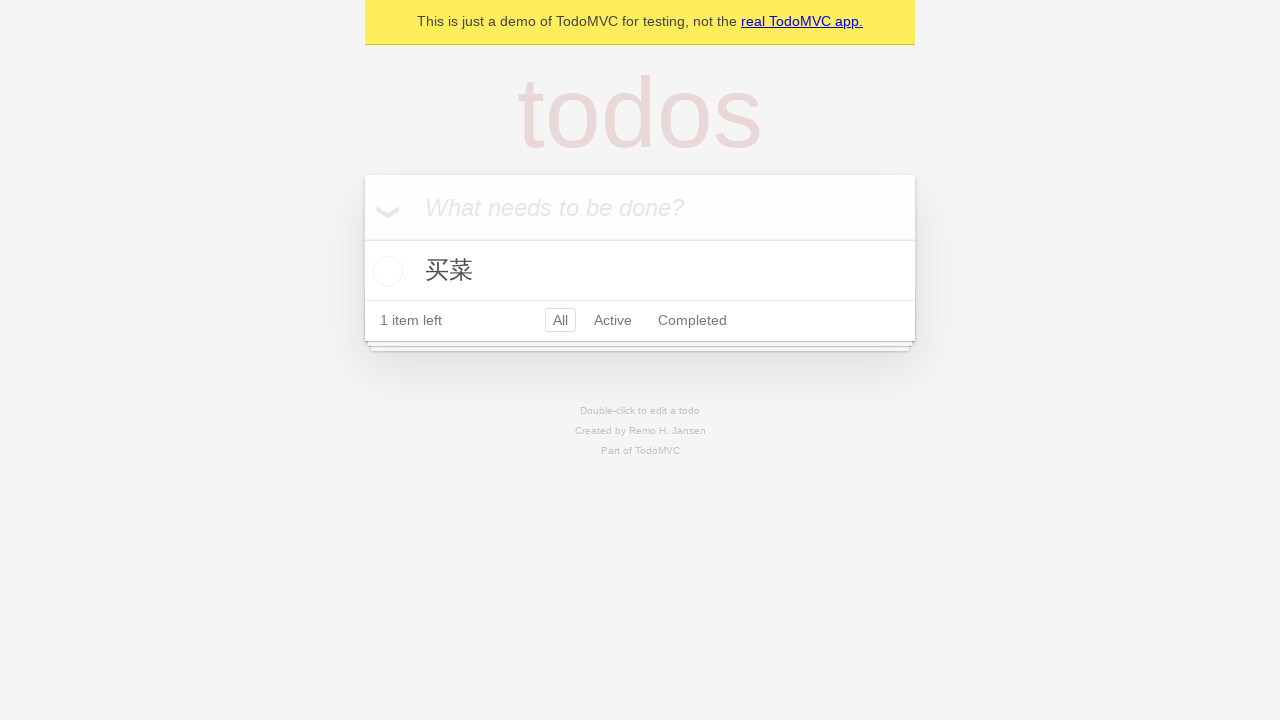

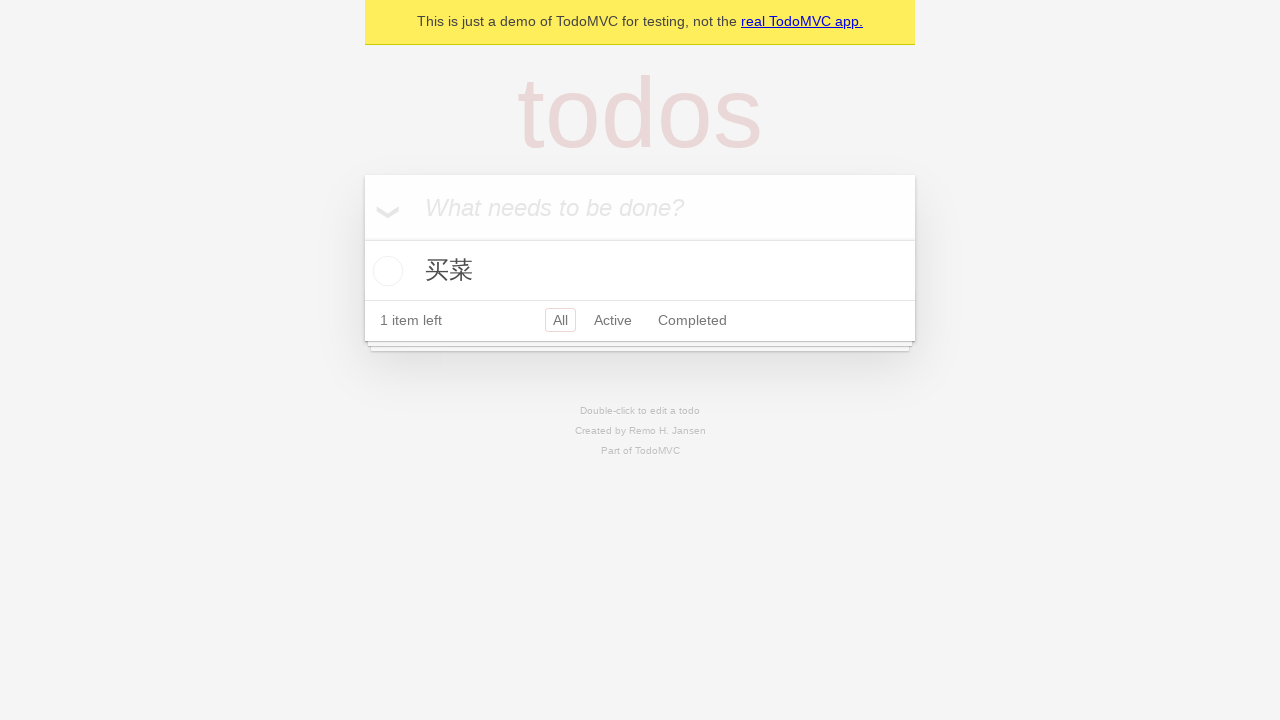